Verifies that the Automation Anywhere logo is displayed on the homepage

Starting URL: https://www.automationanywhere.com/

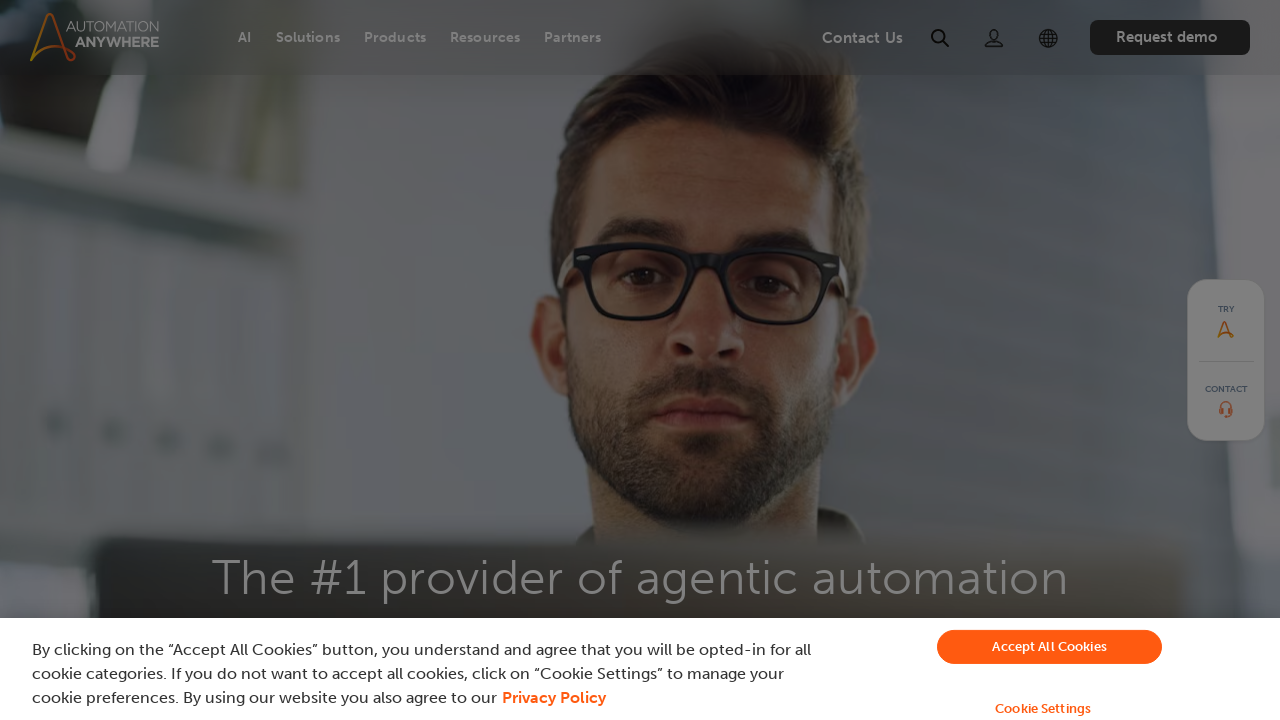

Navigated to Automation Anywhere homepage
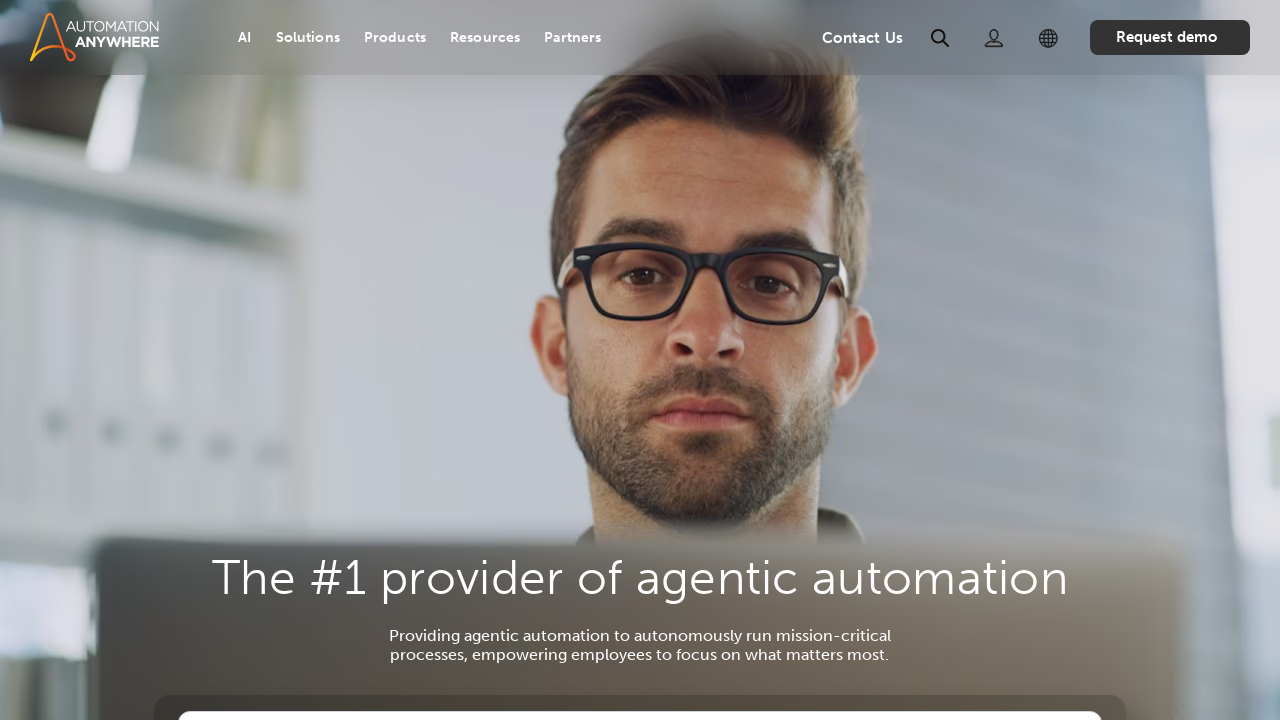

Located Automation Anywhere logo element
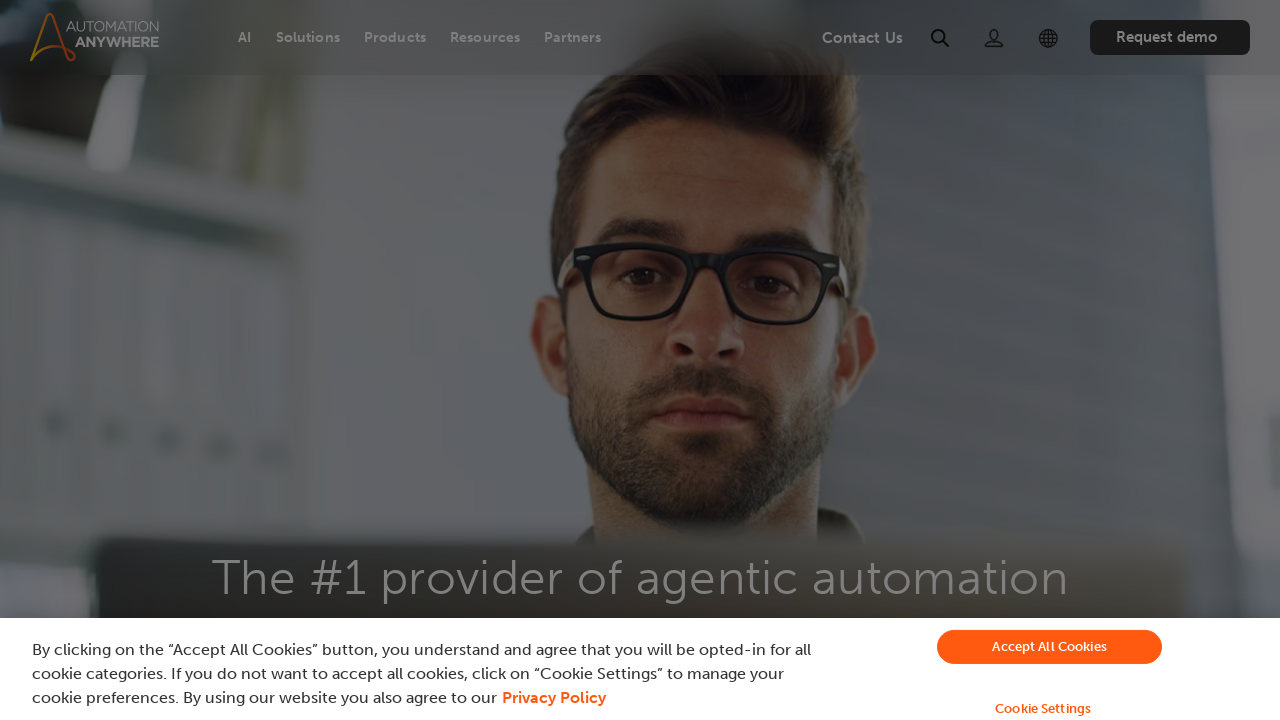

Automation Anywhere logo is not present or not visible
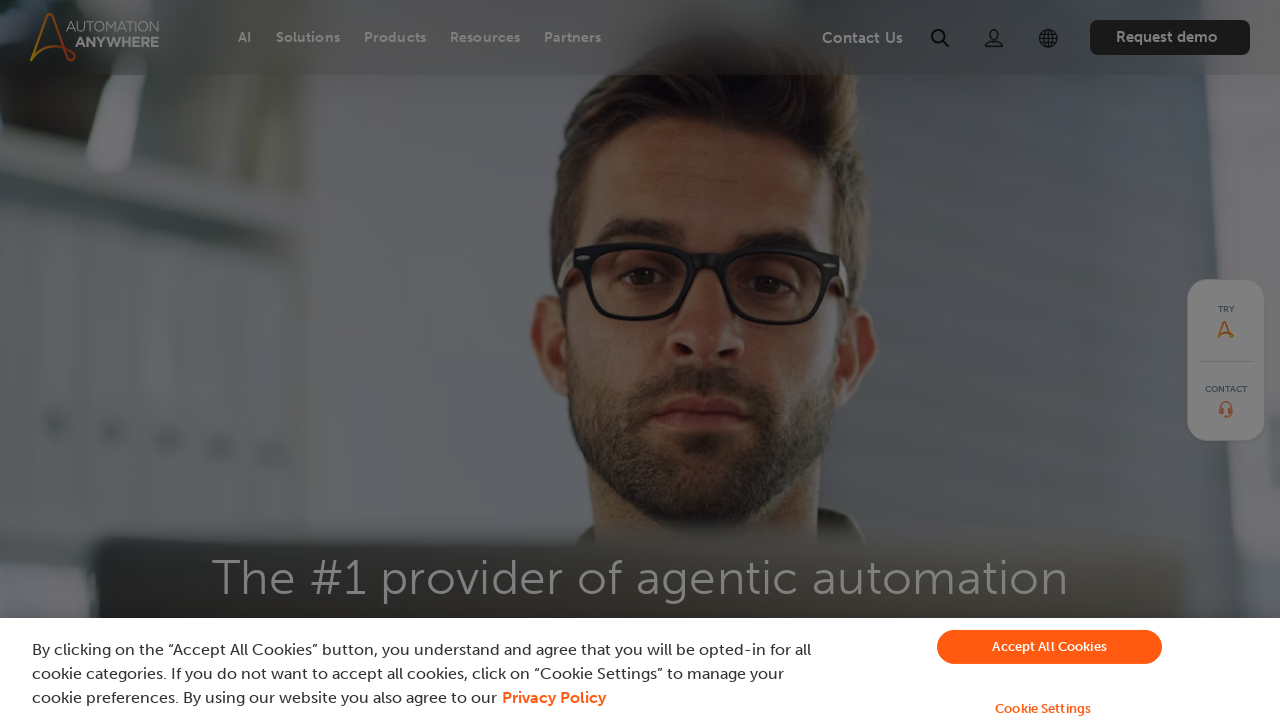

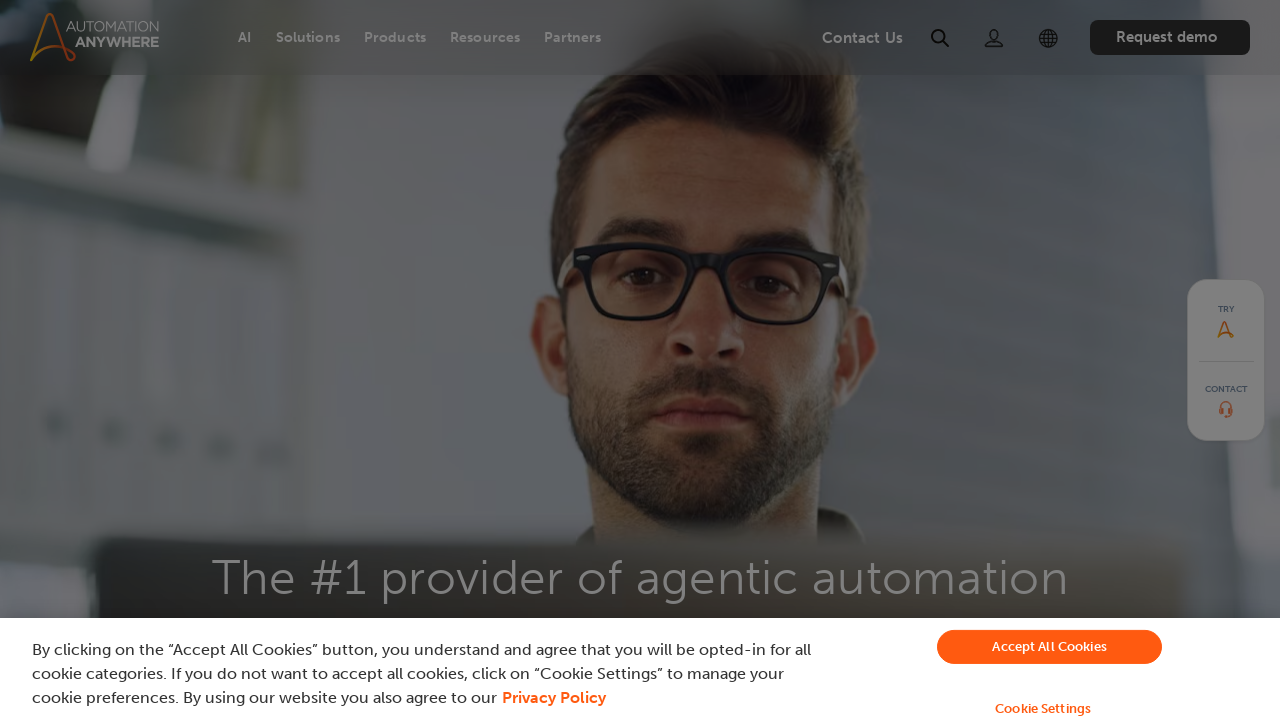